Tests dropdown selection functionality by selecting options using different methods (index, visible text, and value) and iterating through all available options

Starting URL: https://training-support.net/webelements/selects

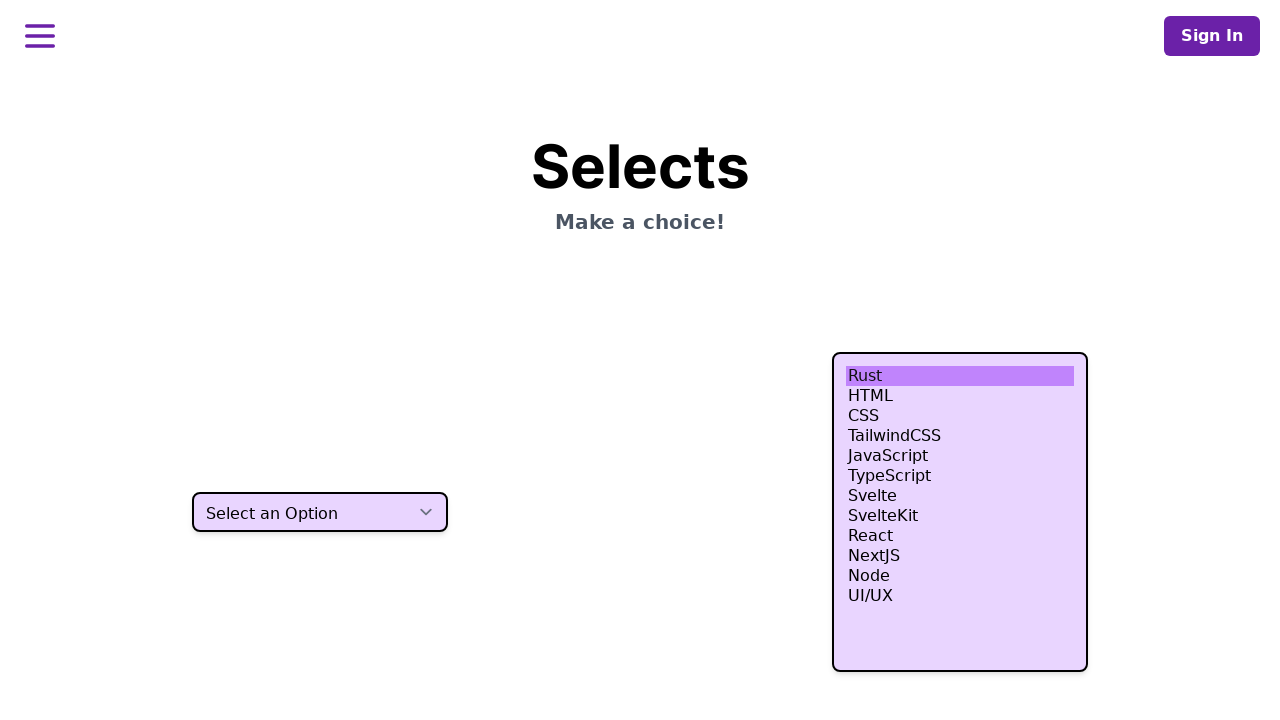

Located the dropdown select element
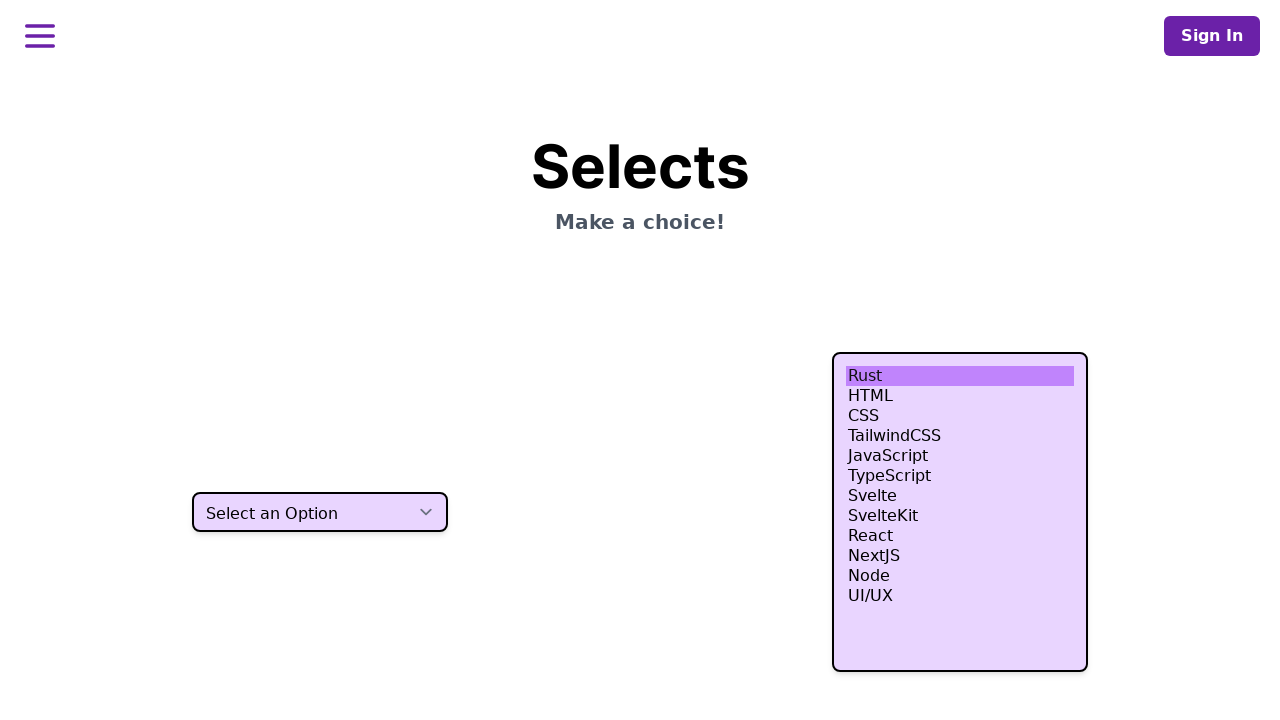

Selected dropdown option by index 3 (4th option) on select.h-10
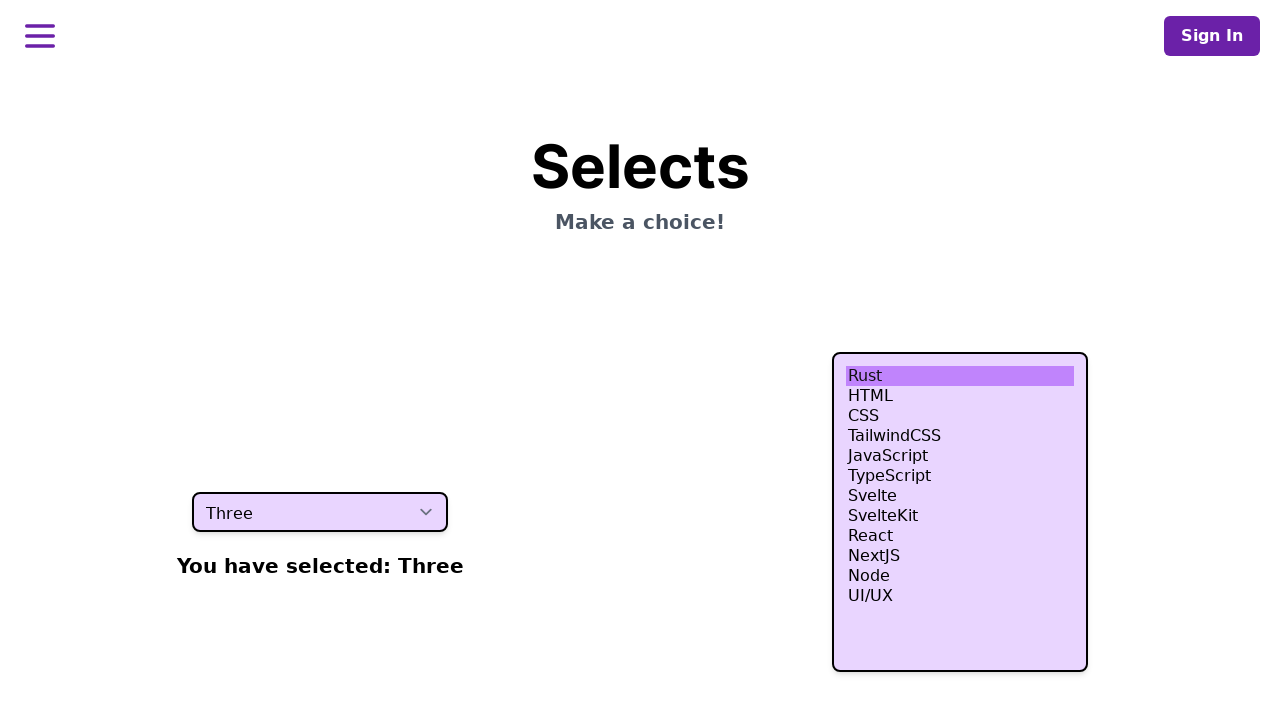

Selected dropdown option by visible text 'Two' on select.h-10
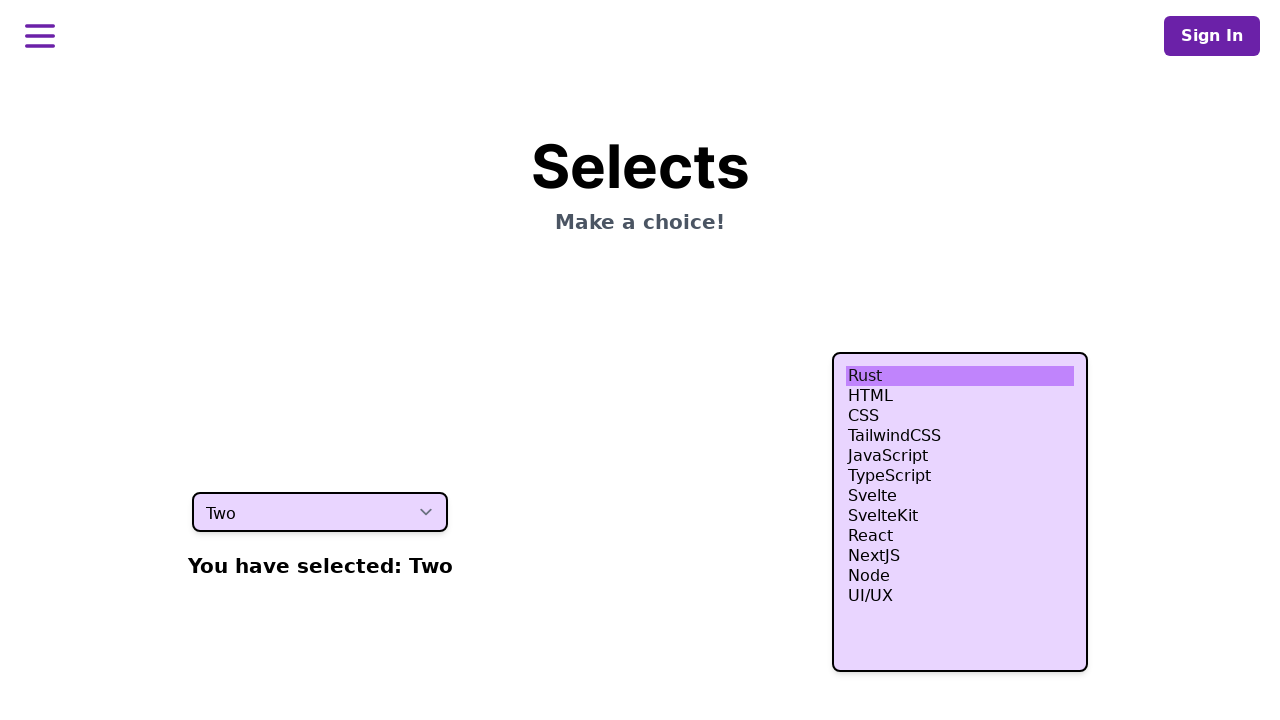

Selected dropdown option by value 'four' on select.h-10
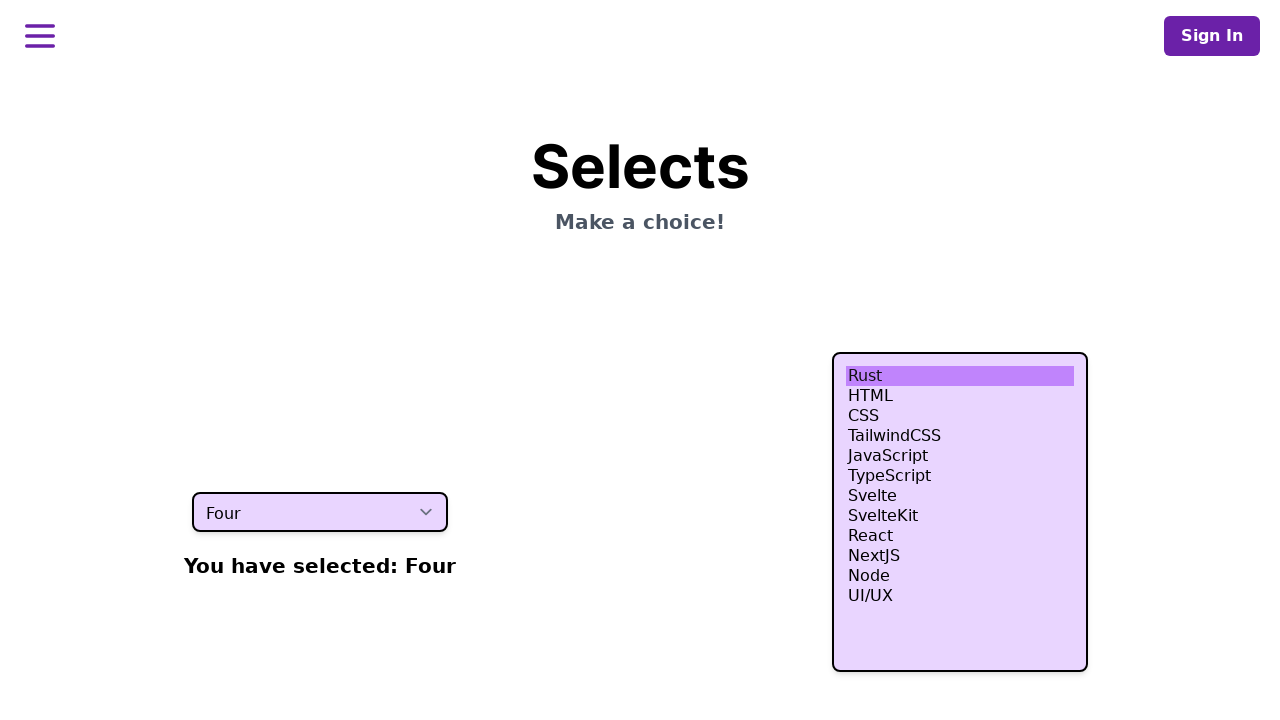

Retrieved all dropdown option text contents for verification
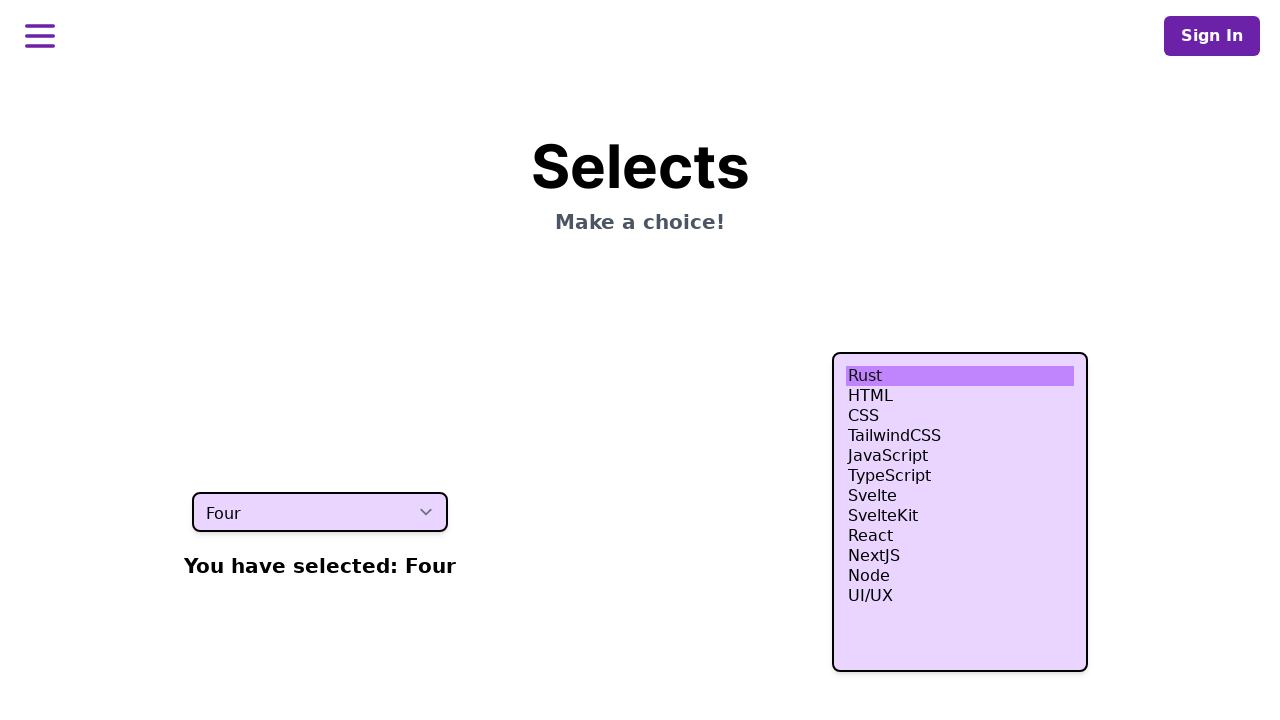

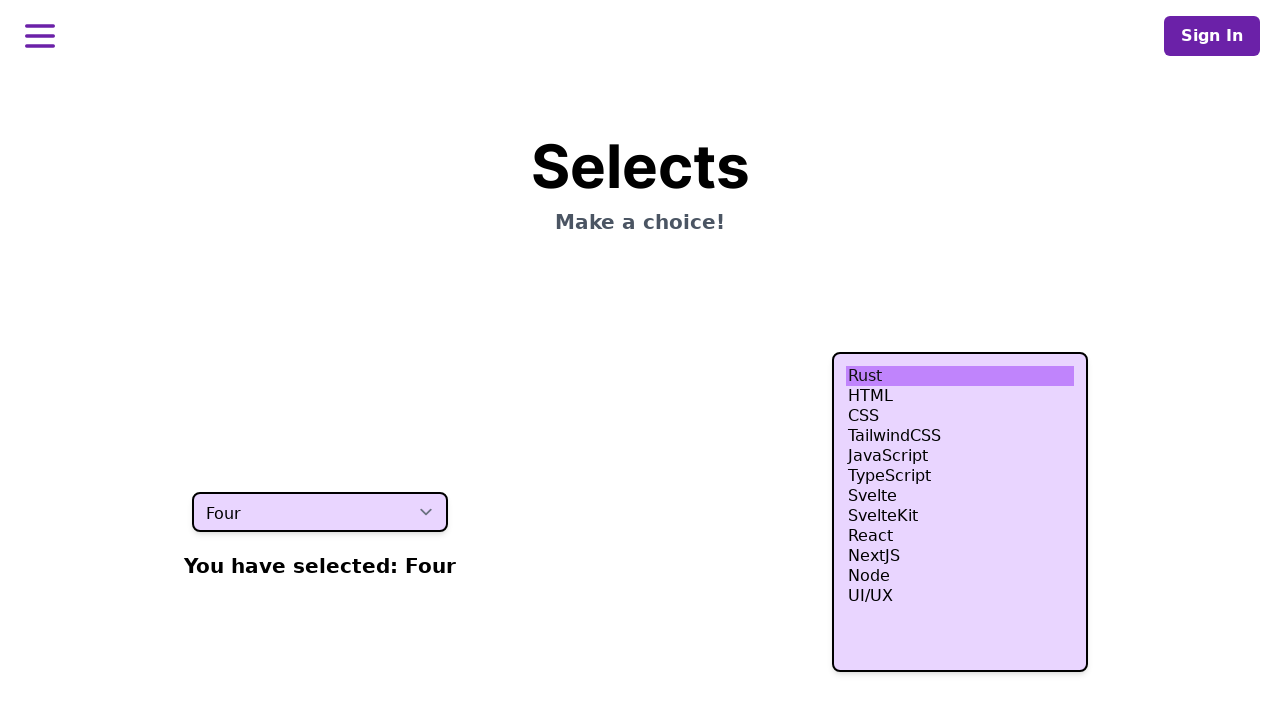